Tests tab widget functionality by navigating to the widgets section and clicking through different tabs to verify their content is displayed

Starting URL: https://demoqa.com

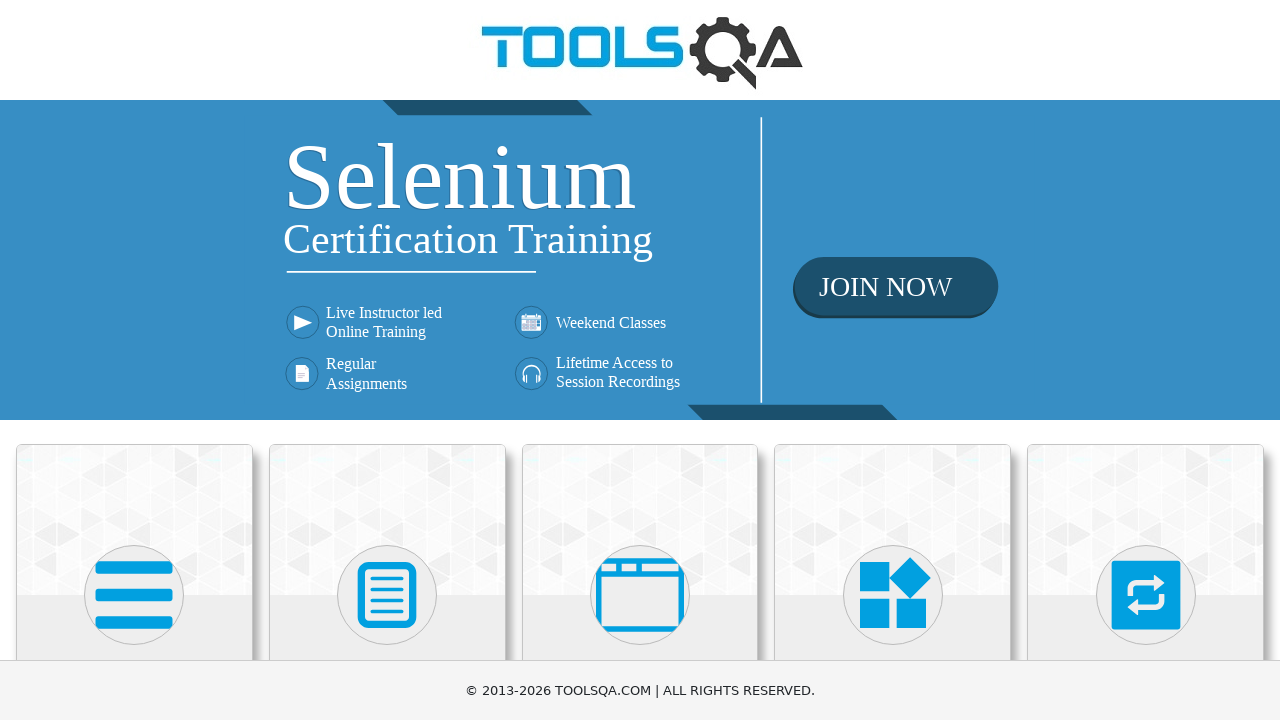

Clicked on Widgets section at (893, 360) on xpath=//h5[text()='Widgets']
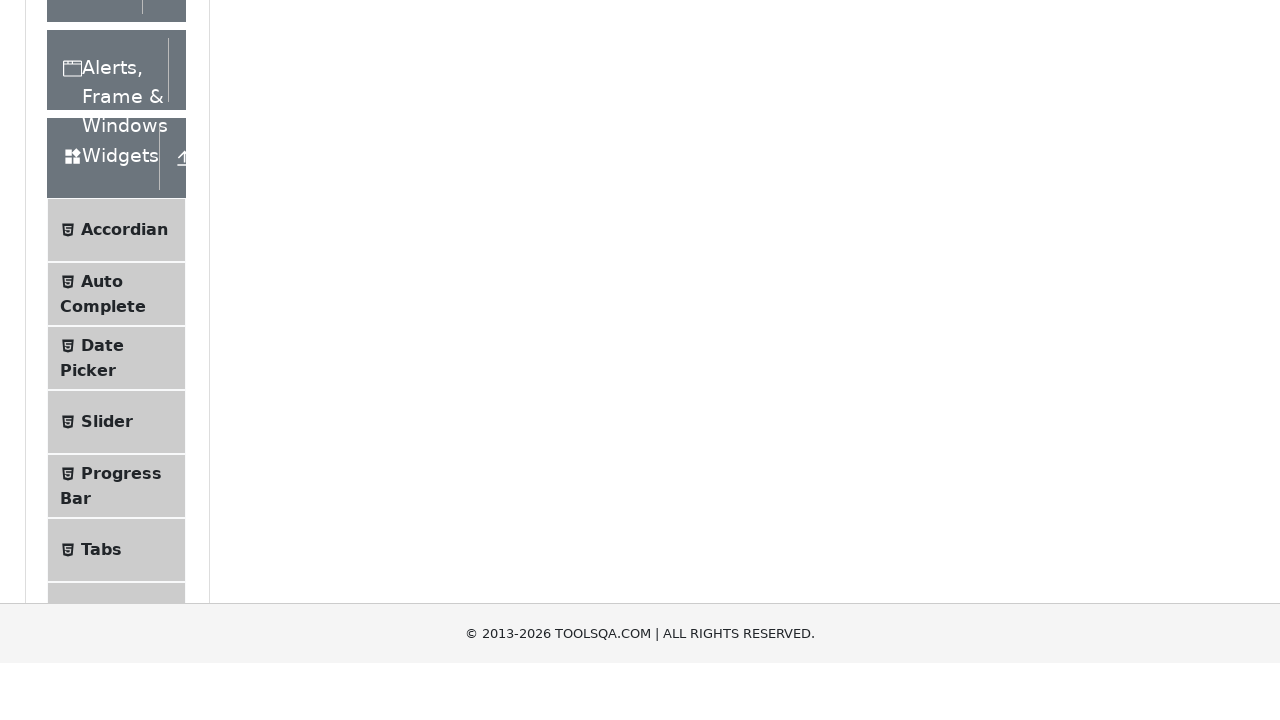

Clicked on Tabs menu item at (101, 195) on xpath=//span[text()='Tabs']
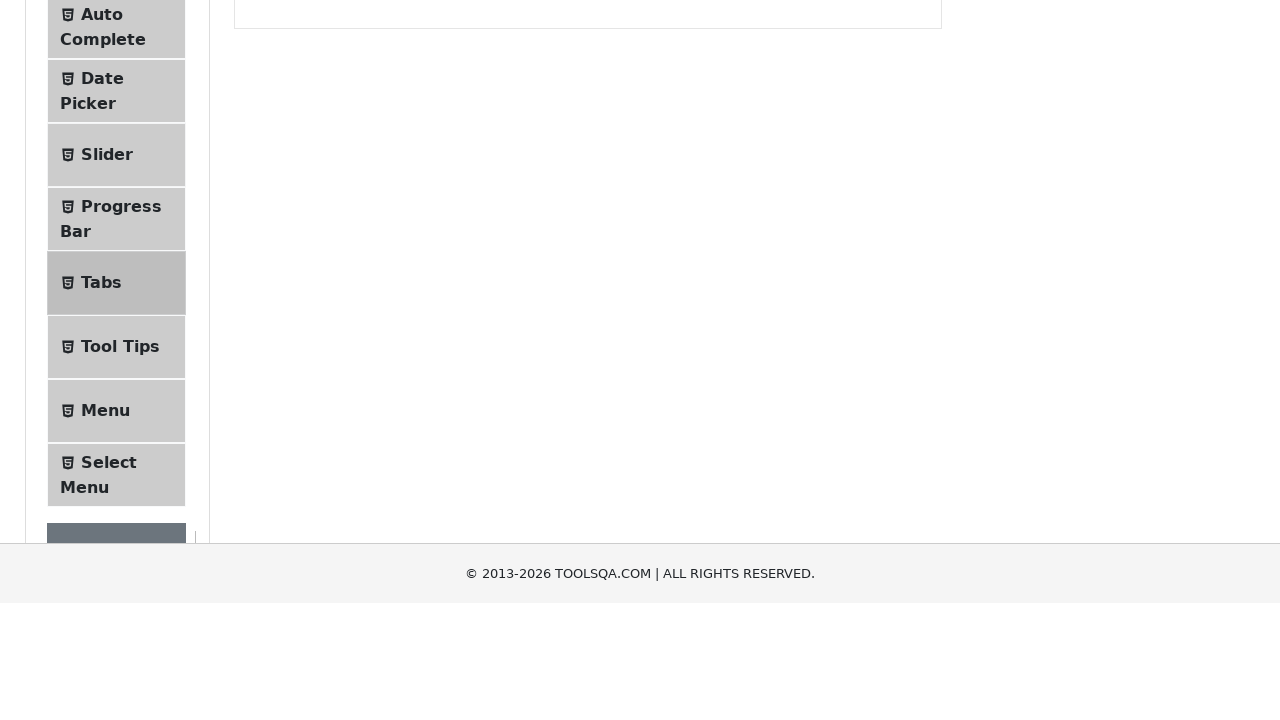

Tab widget loaded successfully
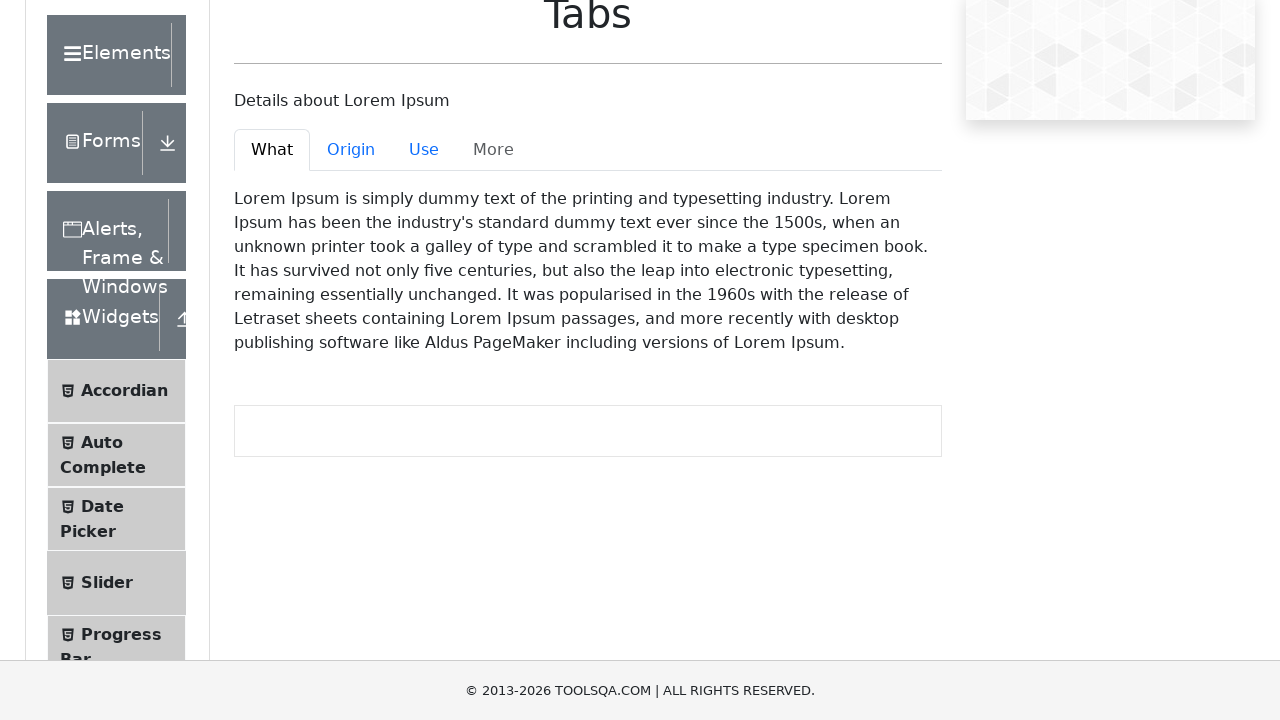

Verified What tab content is visible by default
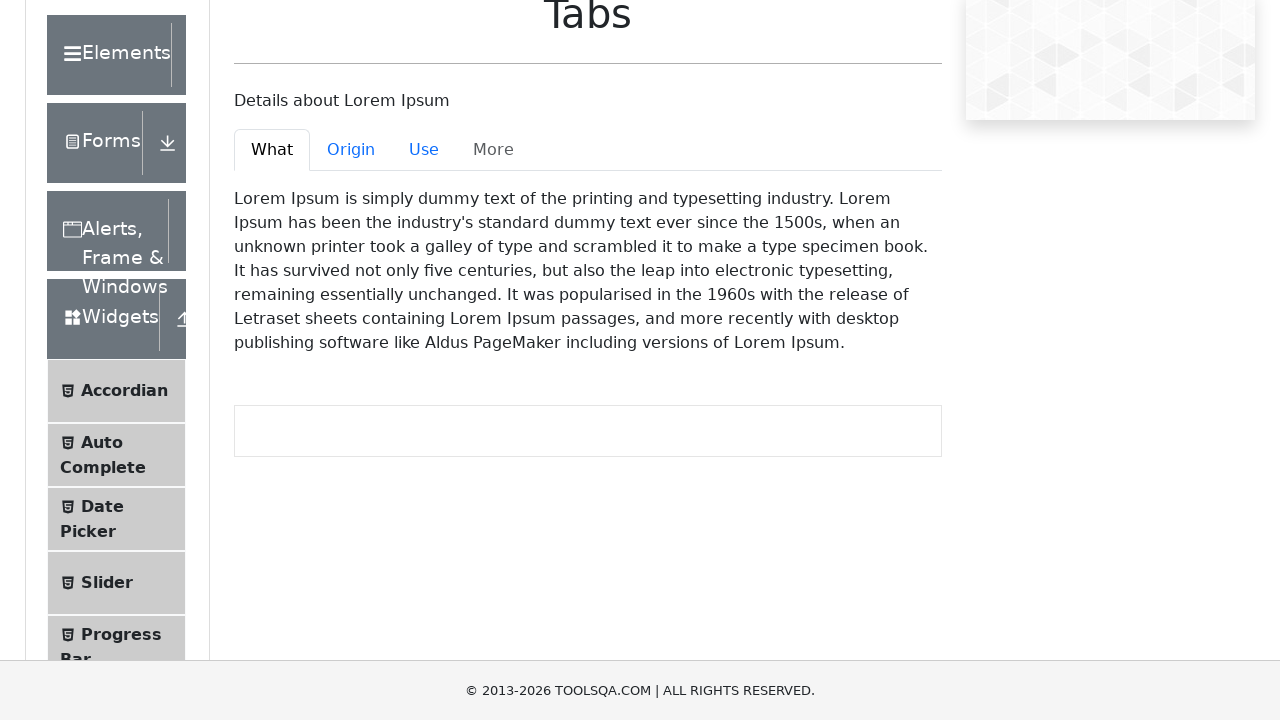

Clicked on Origin tab at (351, 150) on #demo-tab-origin
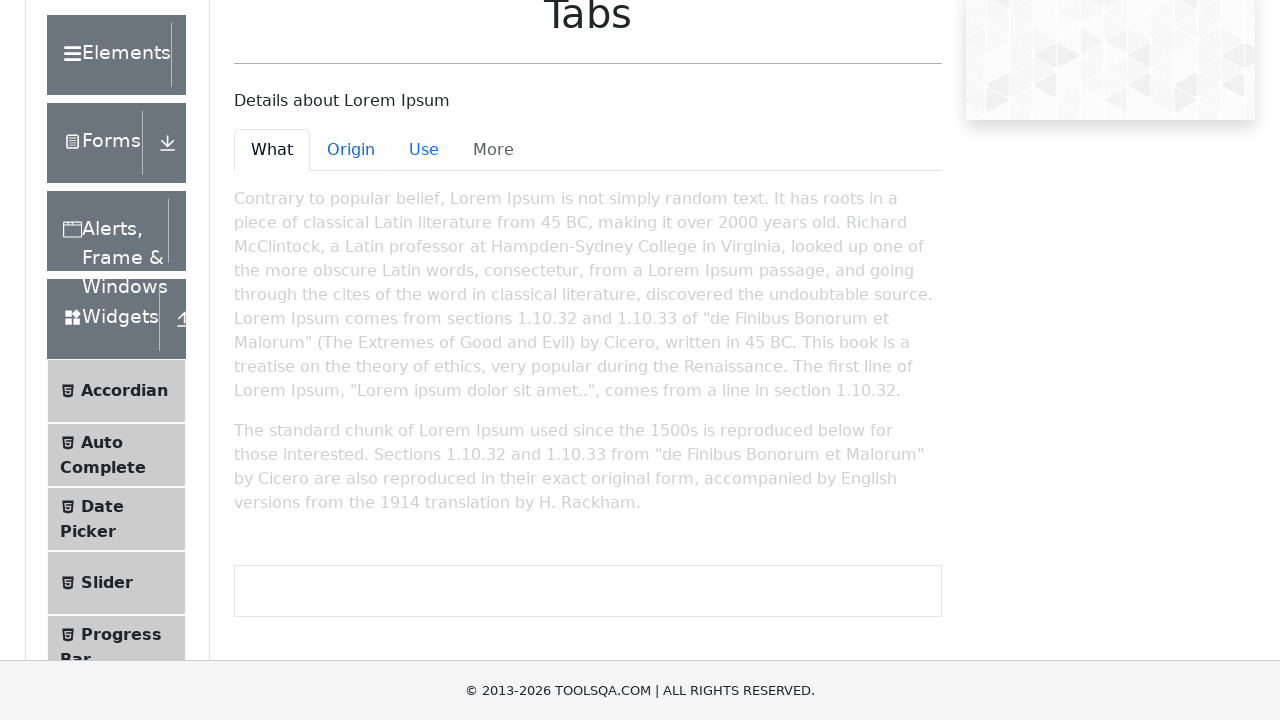

Origin tab first paragraph content became visible
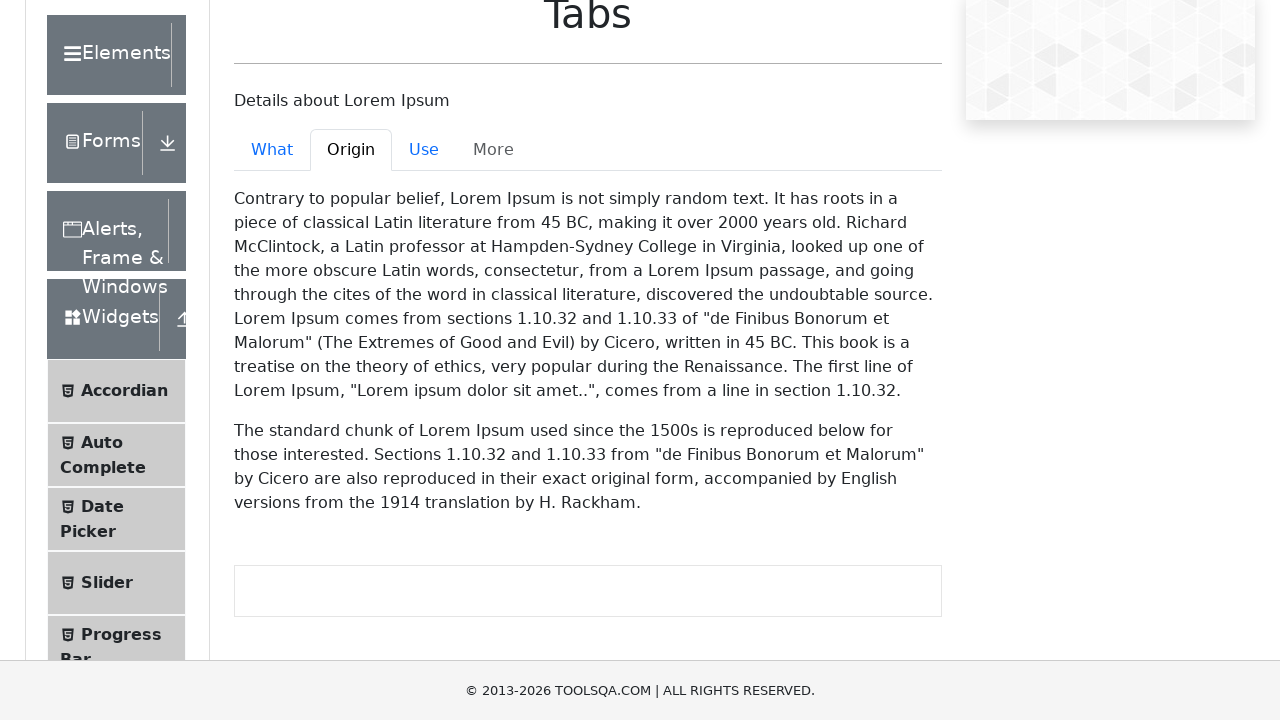

Origin tab second paragraph content became visible
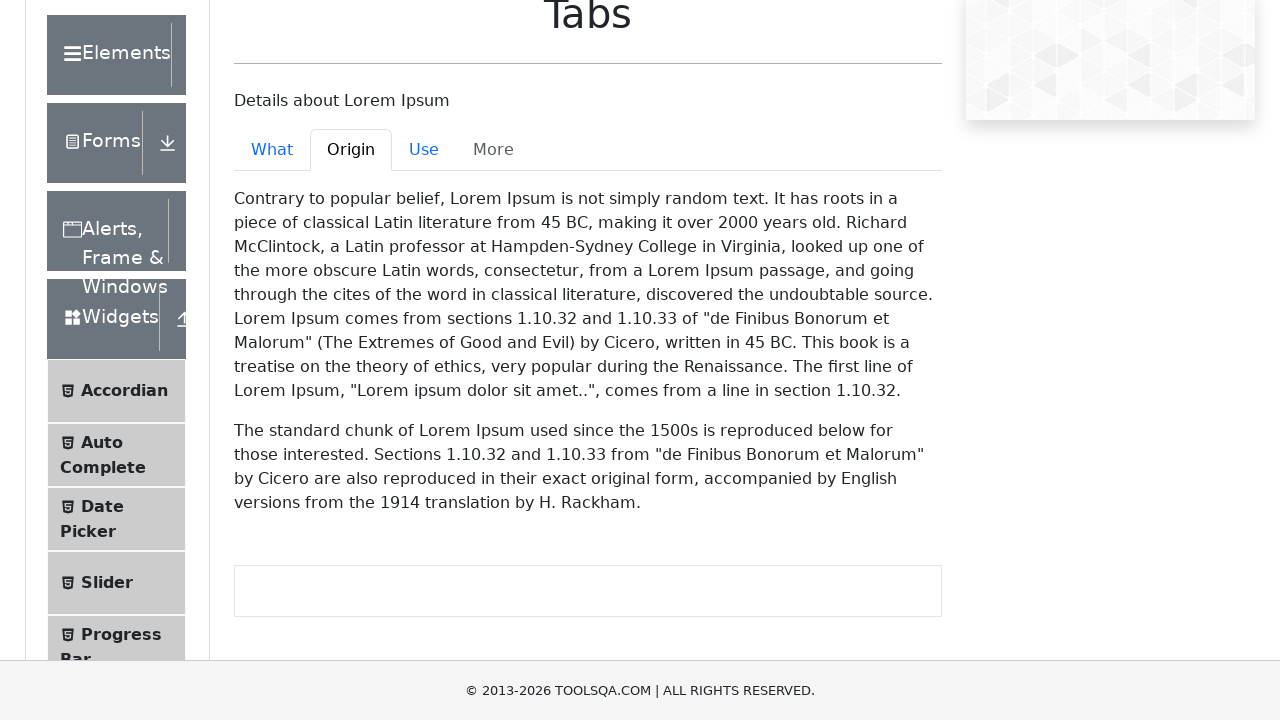

Clicked on Use tab at (424, 150) on #demo-tab-use
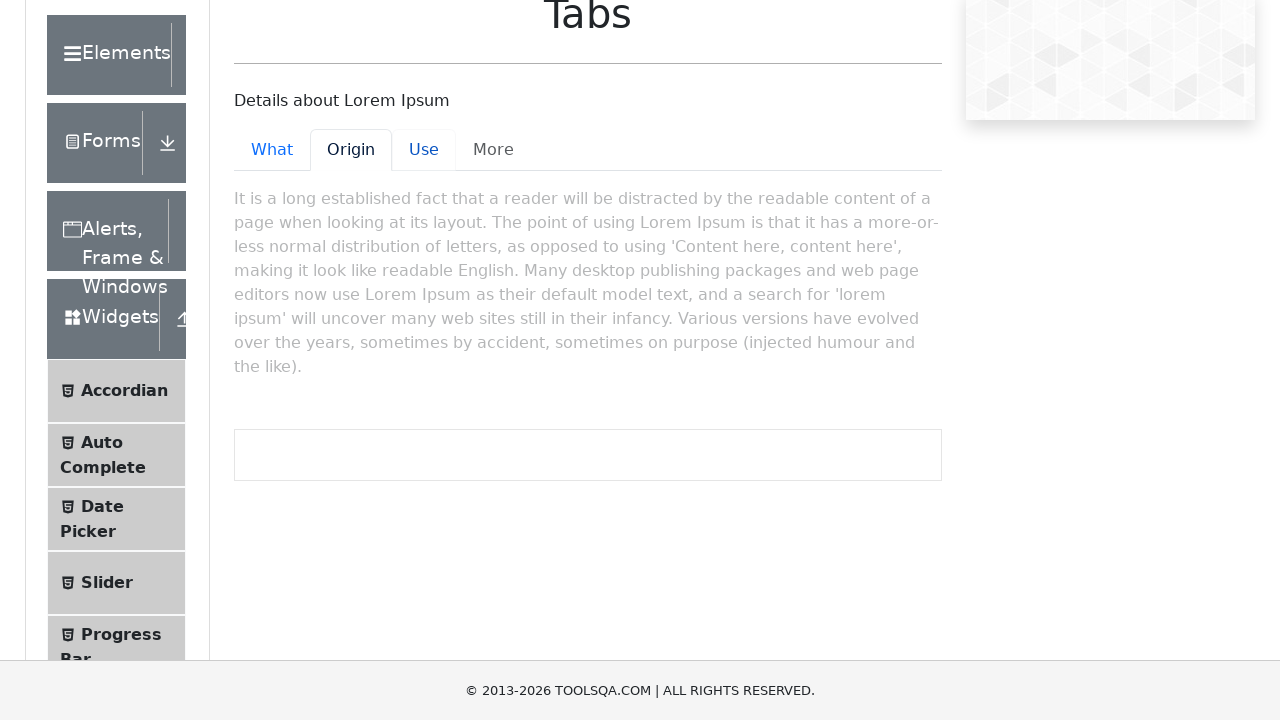

Verified Use tab content is visible
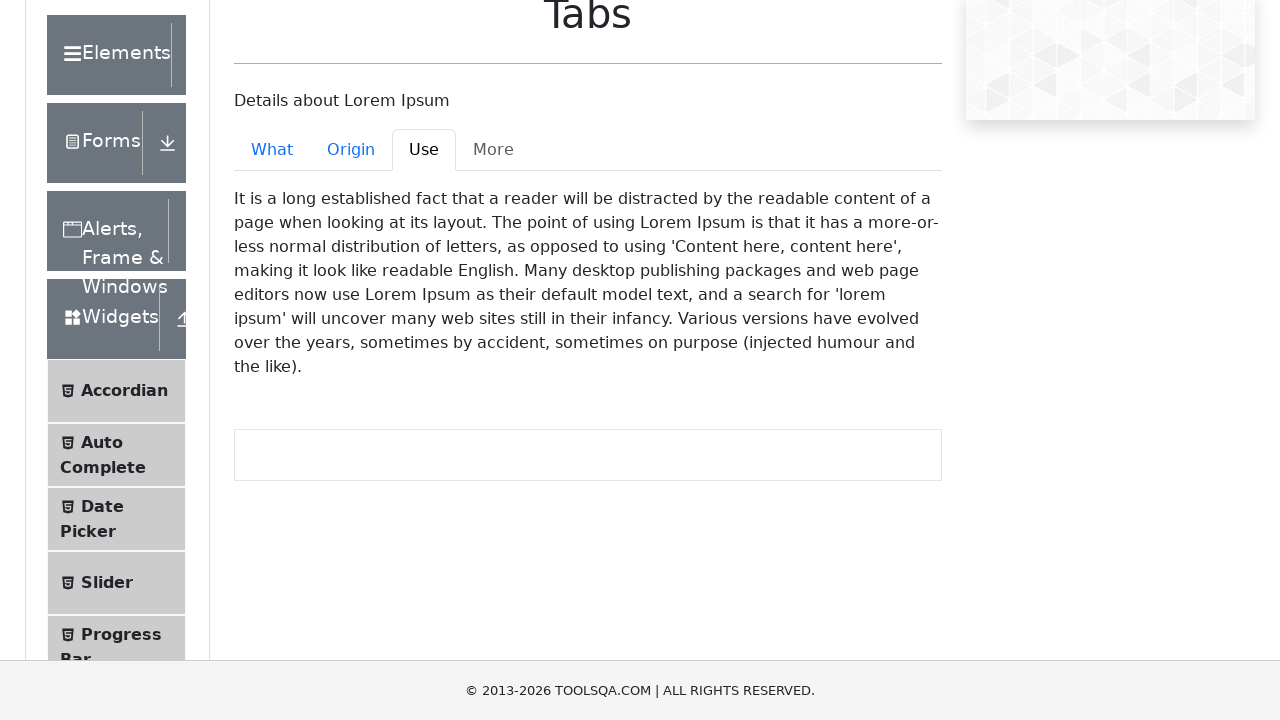

Verified More tab is displayed
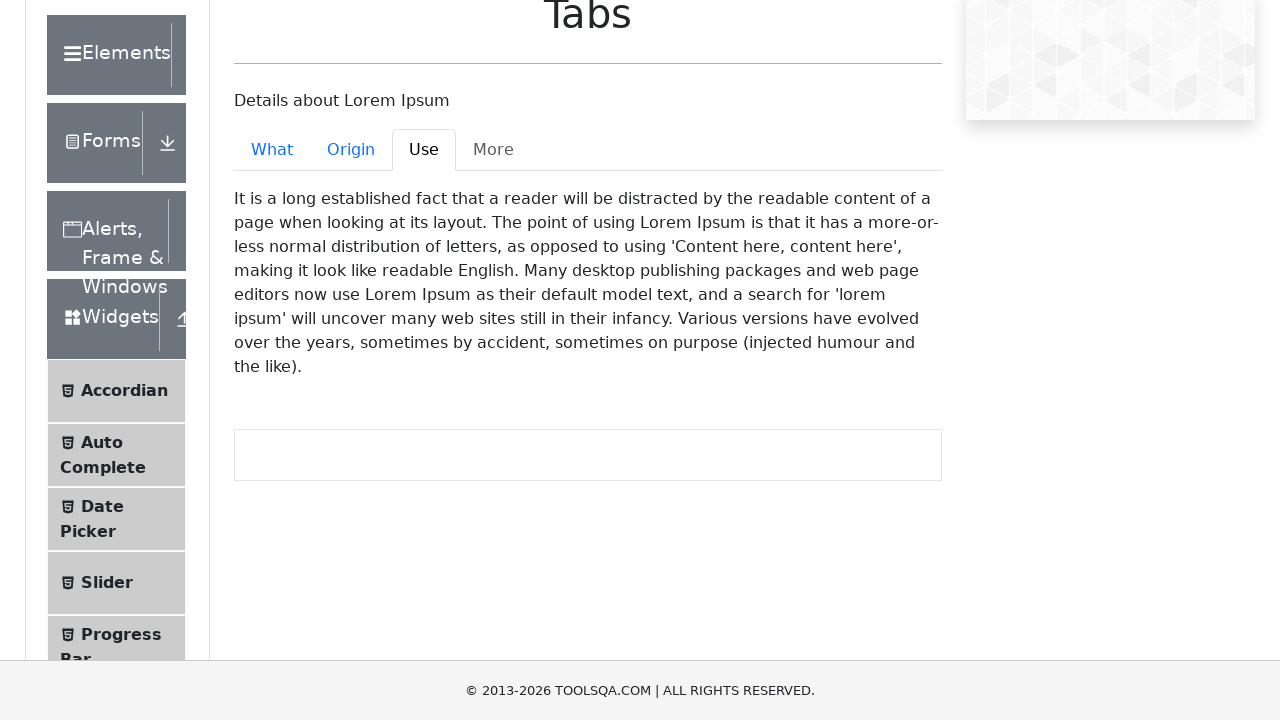

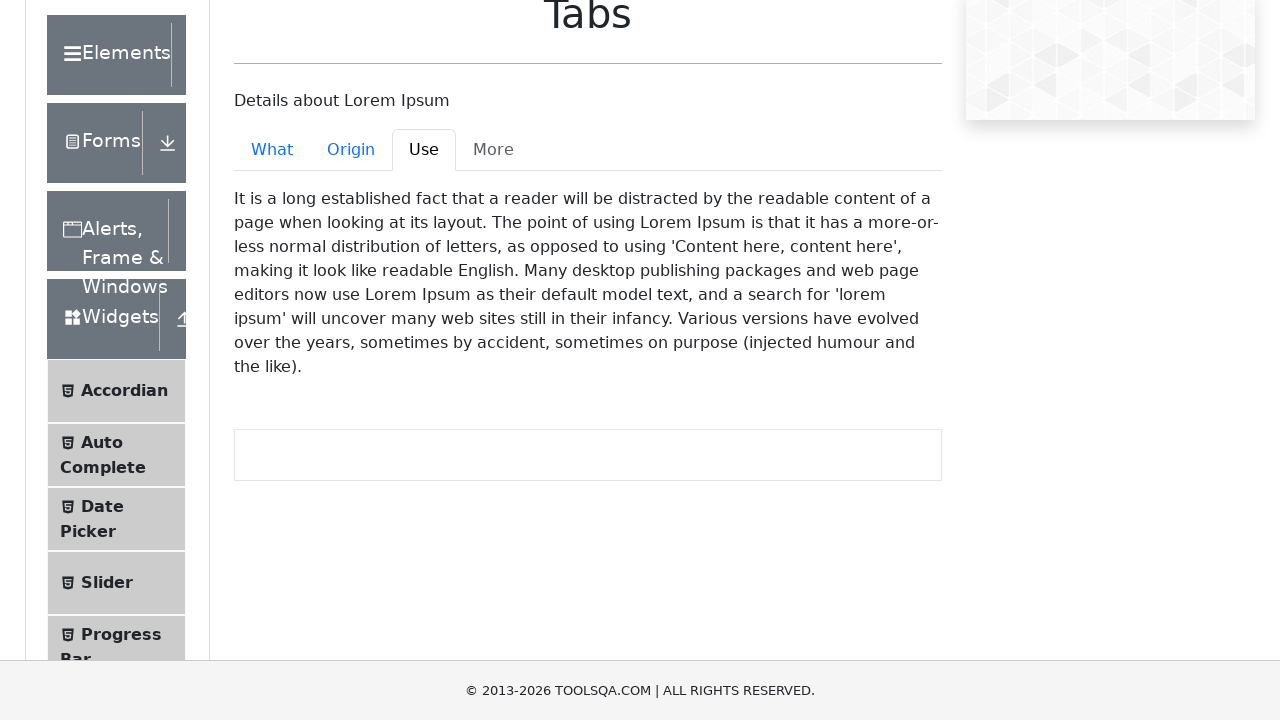